Navigates to the University of Iowa course catalog, searches for a specific major (Computer Science), clicks on the program, and navigates to the Requirements tab to view course requirements.

Starting URL: https://catalog.registrar.uiowa.edu/your-program/

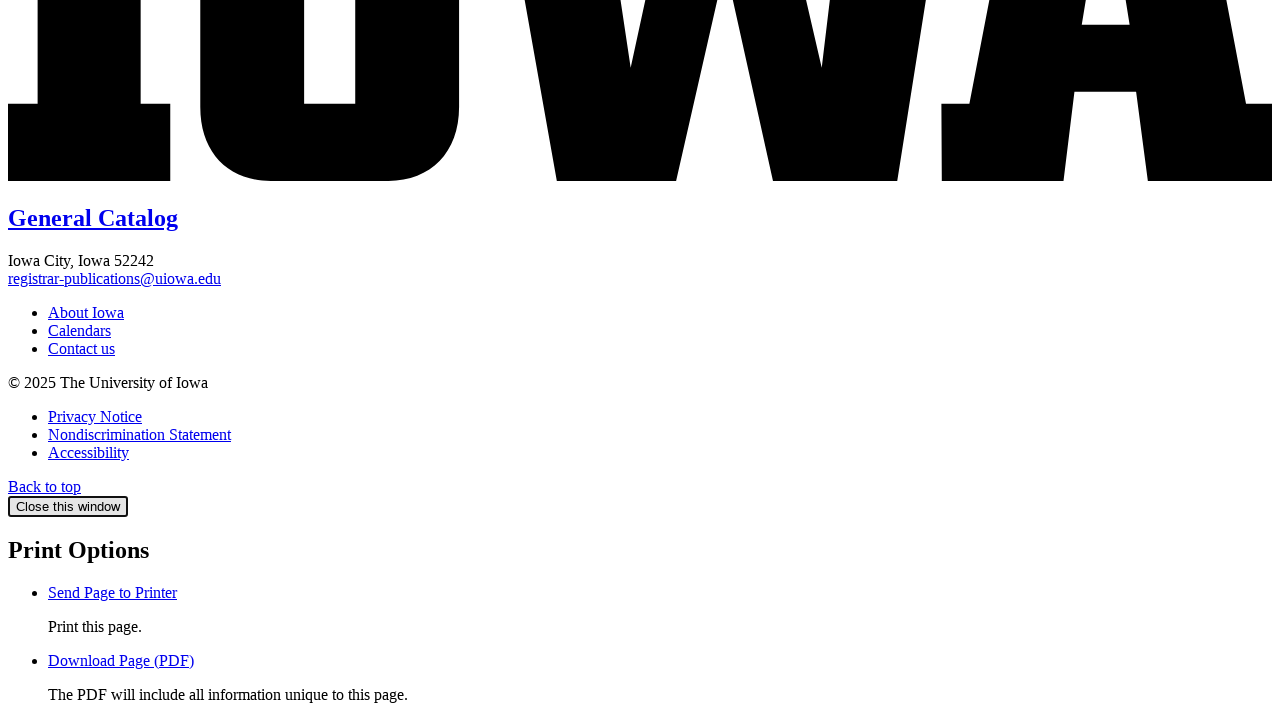

Clicked on Computer Science program link at (122, 361) on //*[contains(text(), 'Computer Science,')]
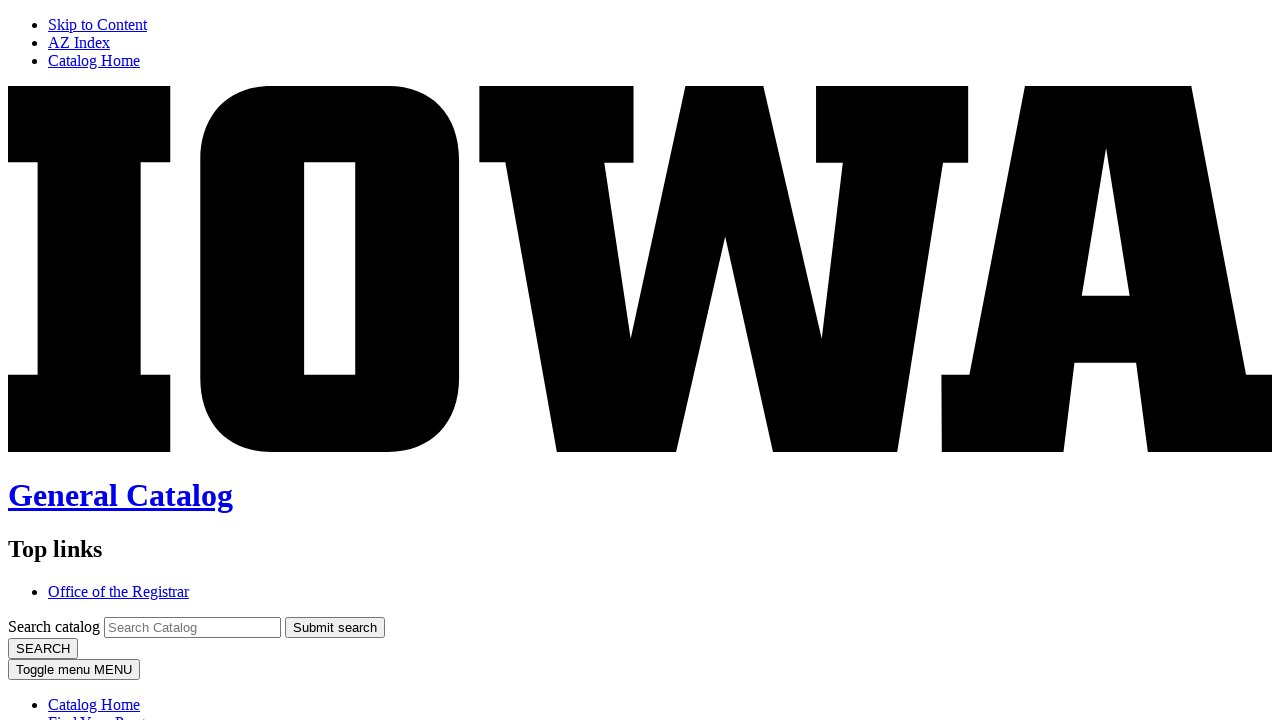

Requirements link is now visible
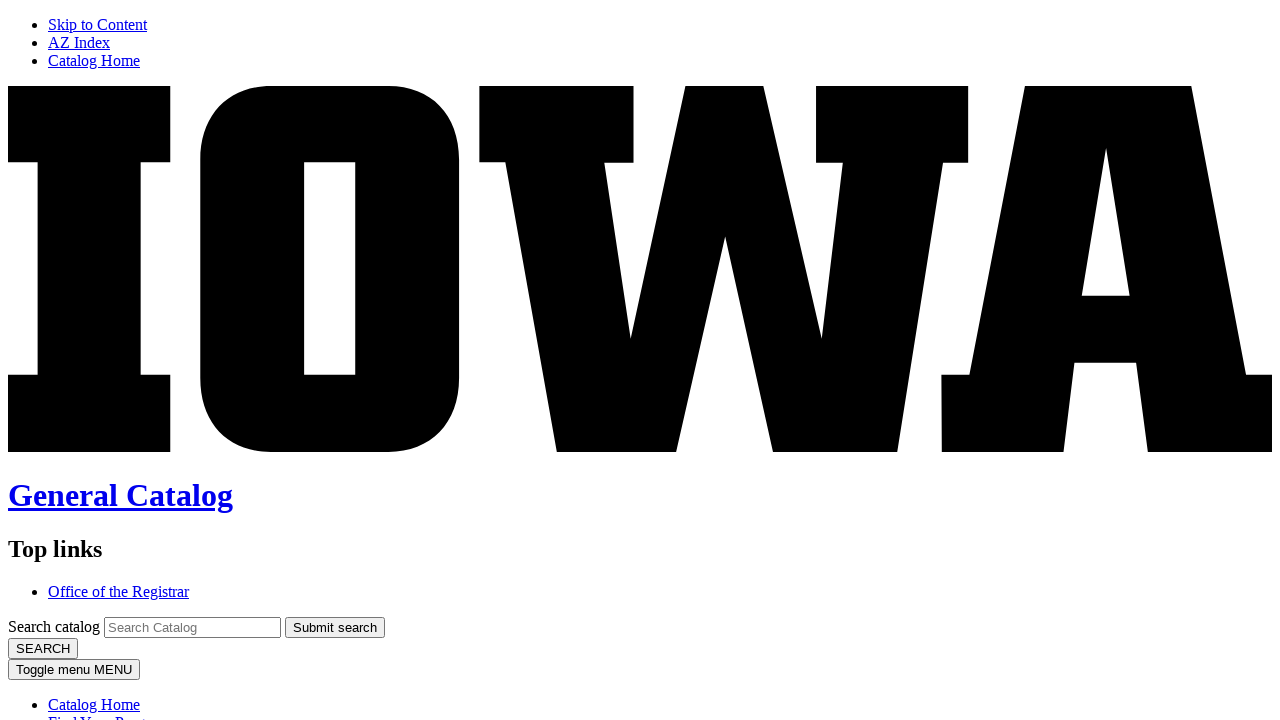

Clicked on Requirements tab at (92, 361) on xpath=//a[text()="Requirements"]
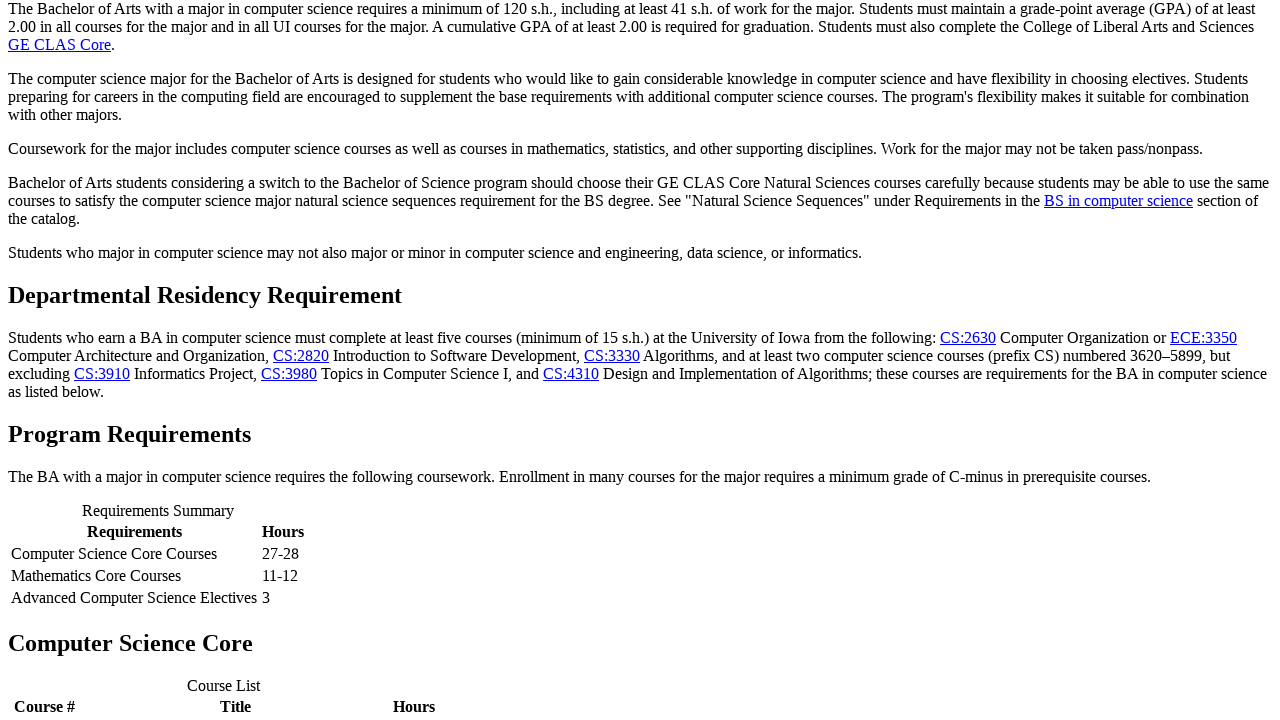

Clicked on requirements text tab at (660, 360) on #requirementstexttab
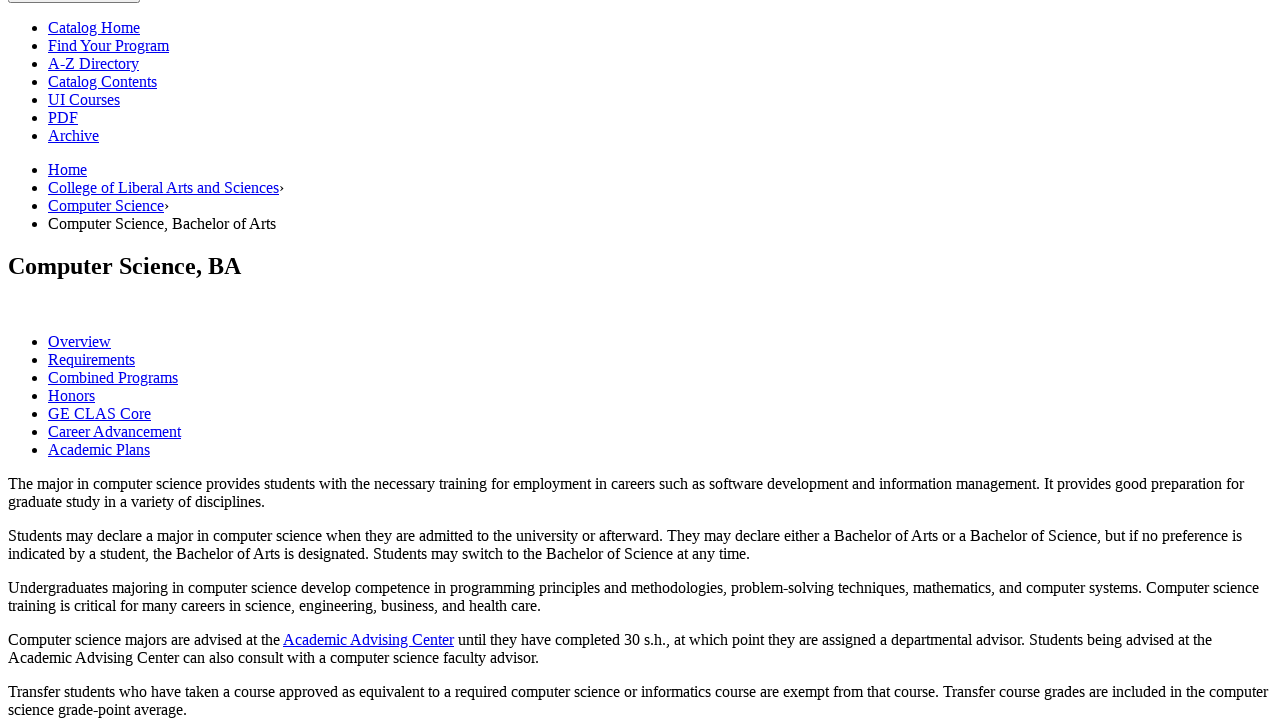

Course list loaded successfully
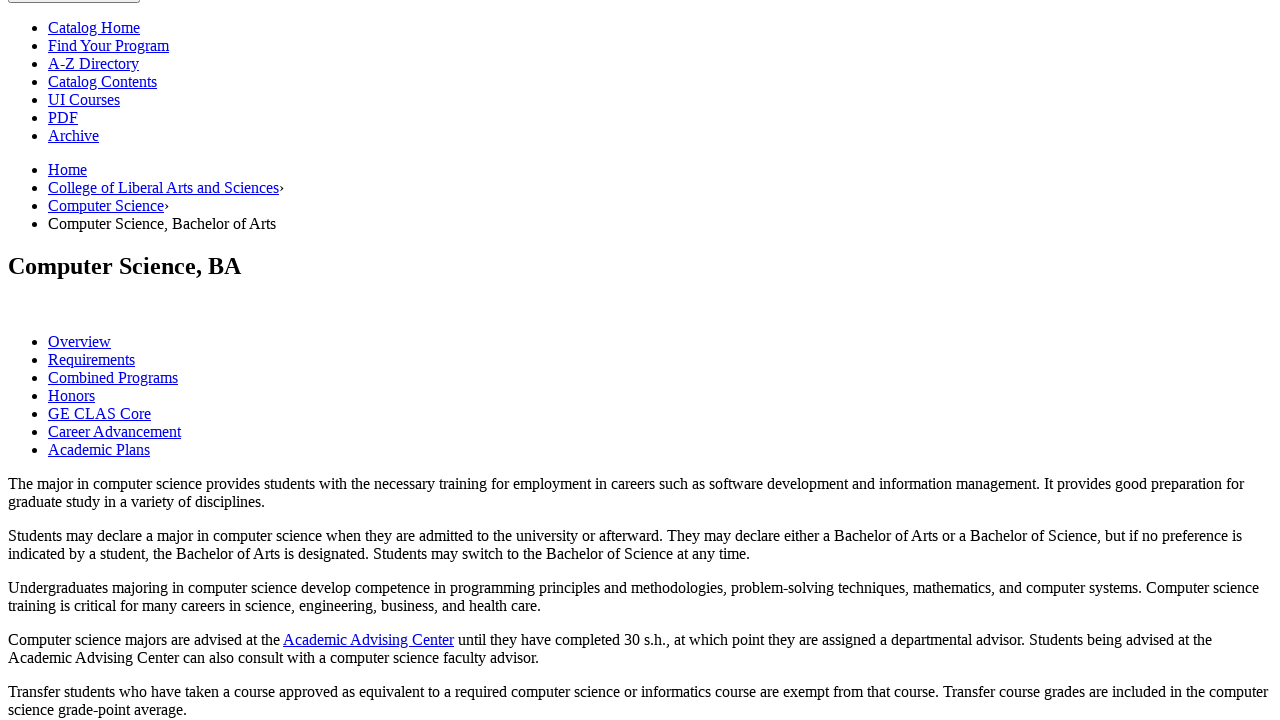

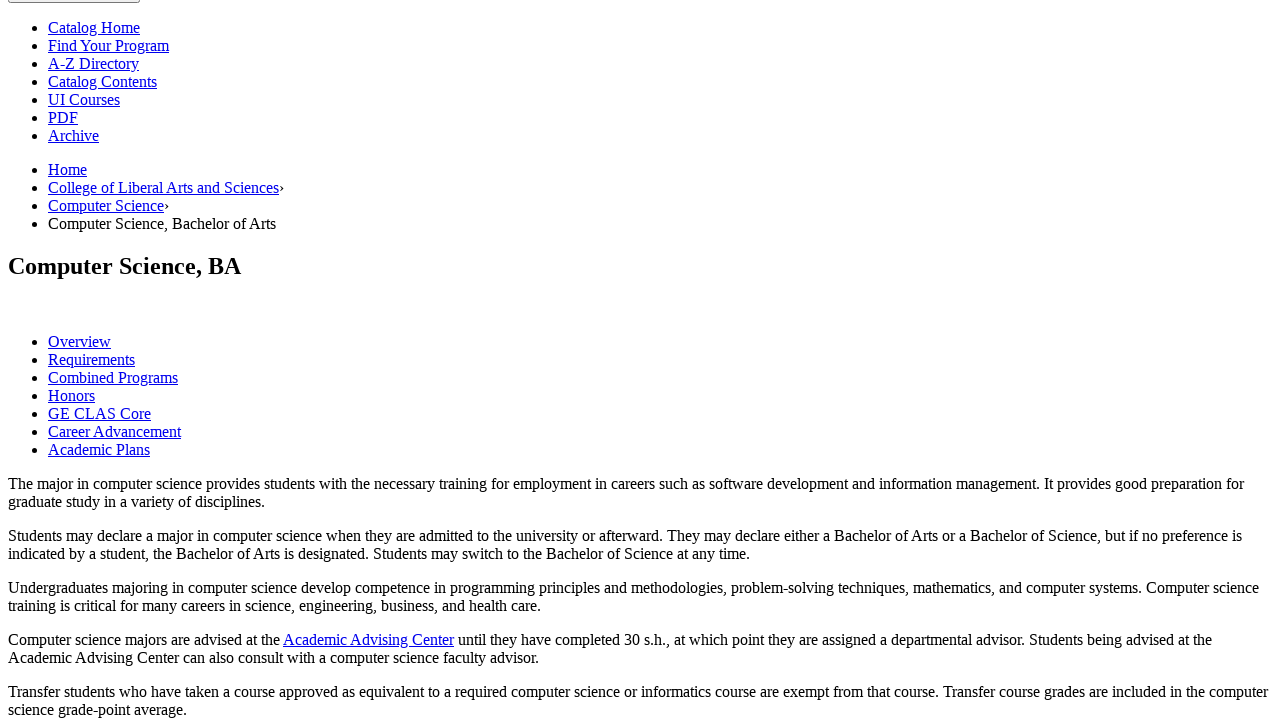